Tests autocomplete functionality by typing partial text, selecting from dropdown suggestions, and verifying the selected value

Starting URL: https://rahulshettyacademy.com/AutomationPractice/

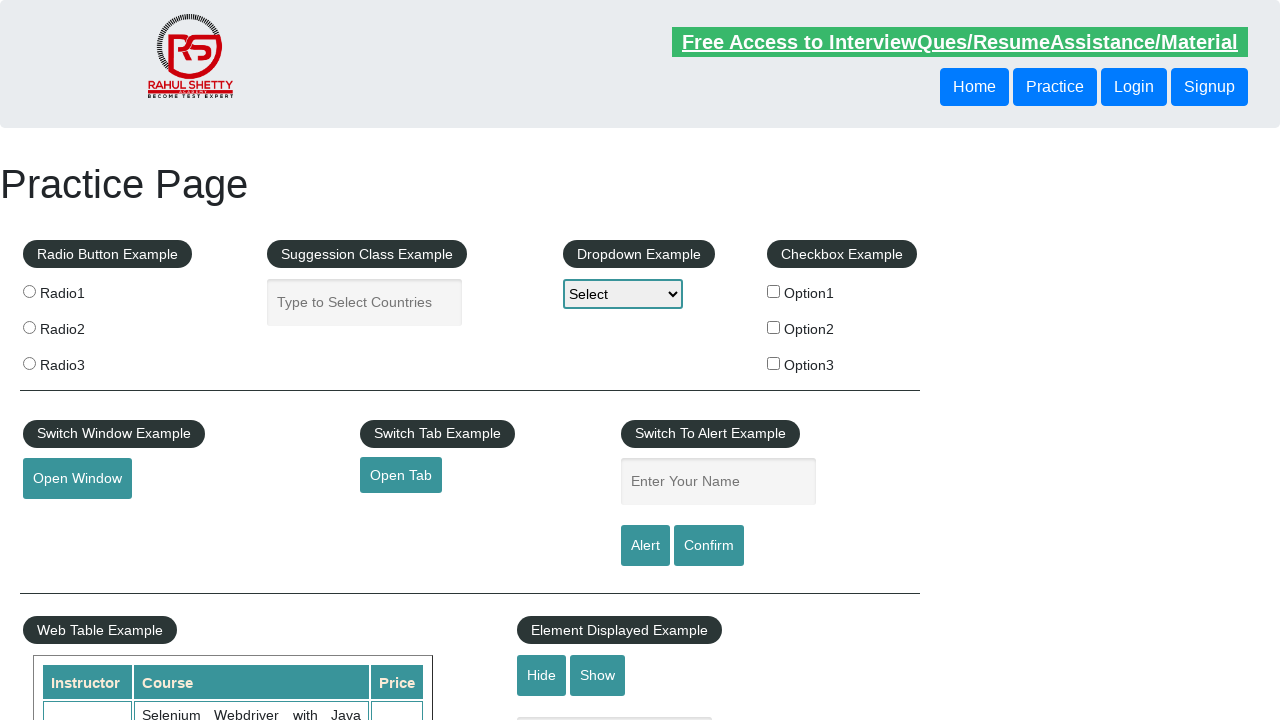

Filled autocomplete field with 'ind' on #autocomplete
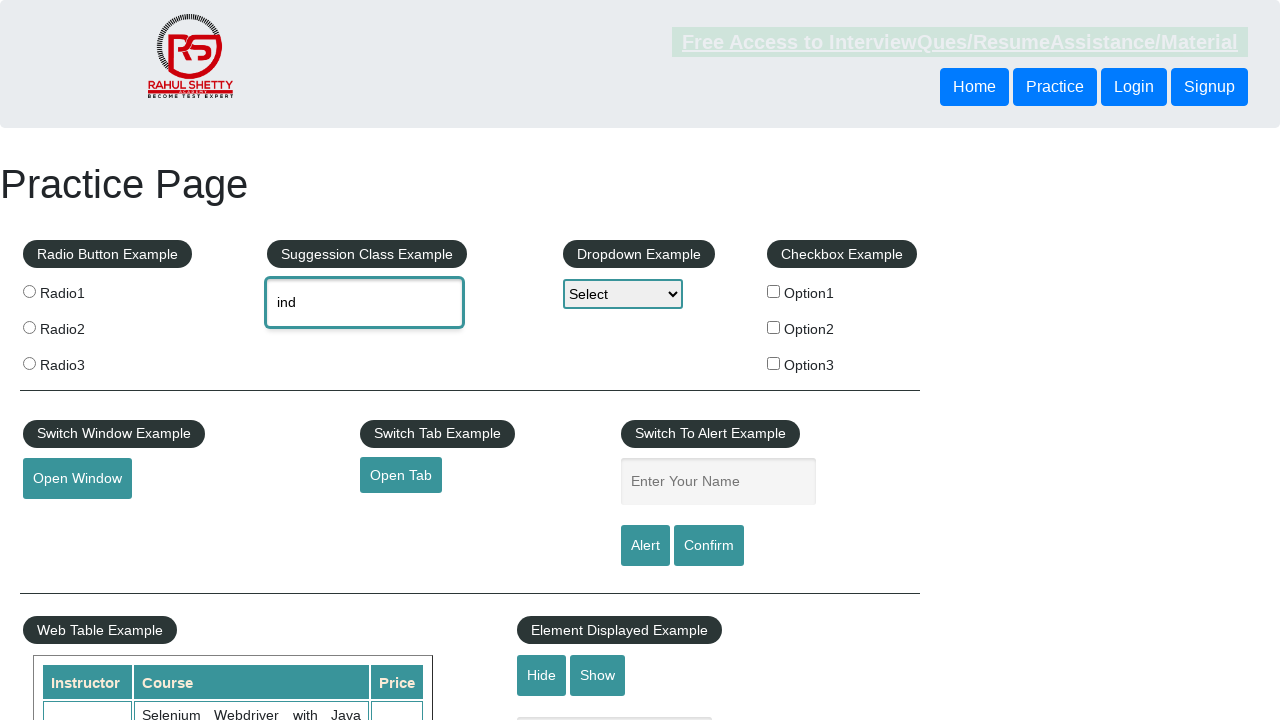

Dropdown suggestions appeared
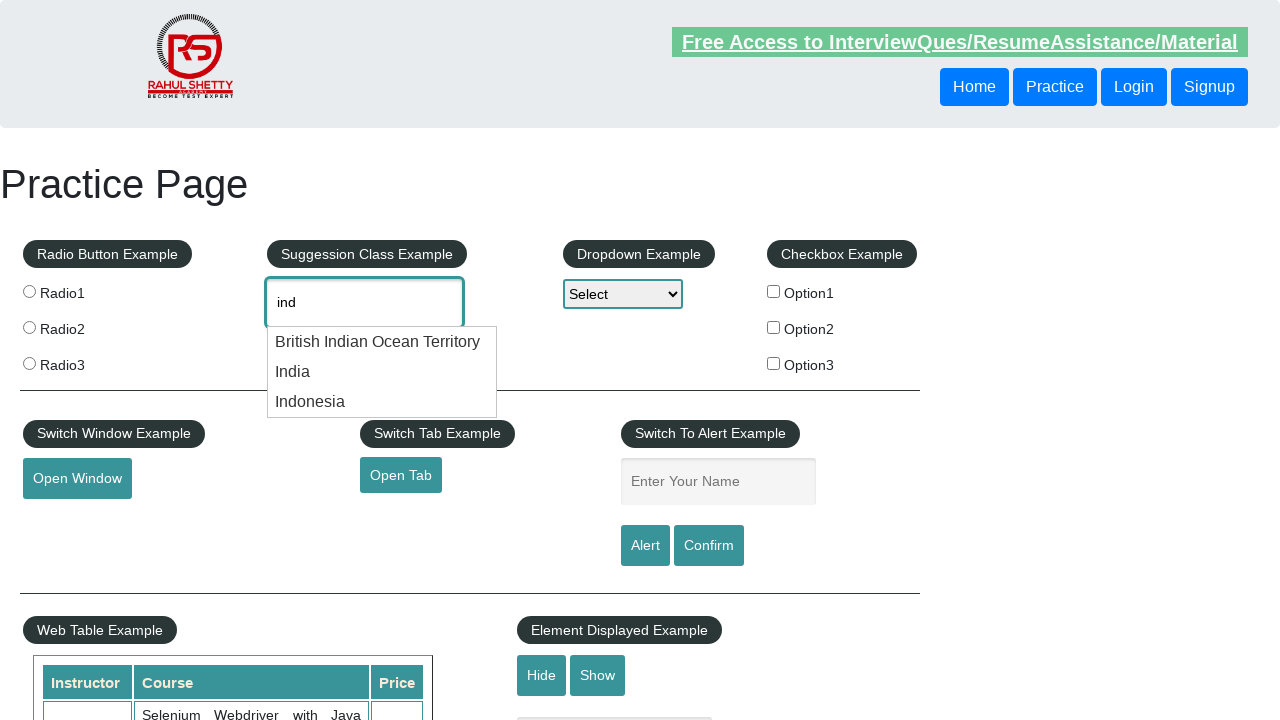

Selected 'India' from dropdown suggestions at (382, 372) on .ui-menu-item-wrapper >> nth=1
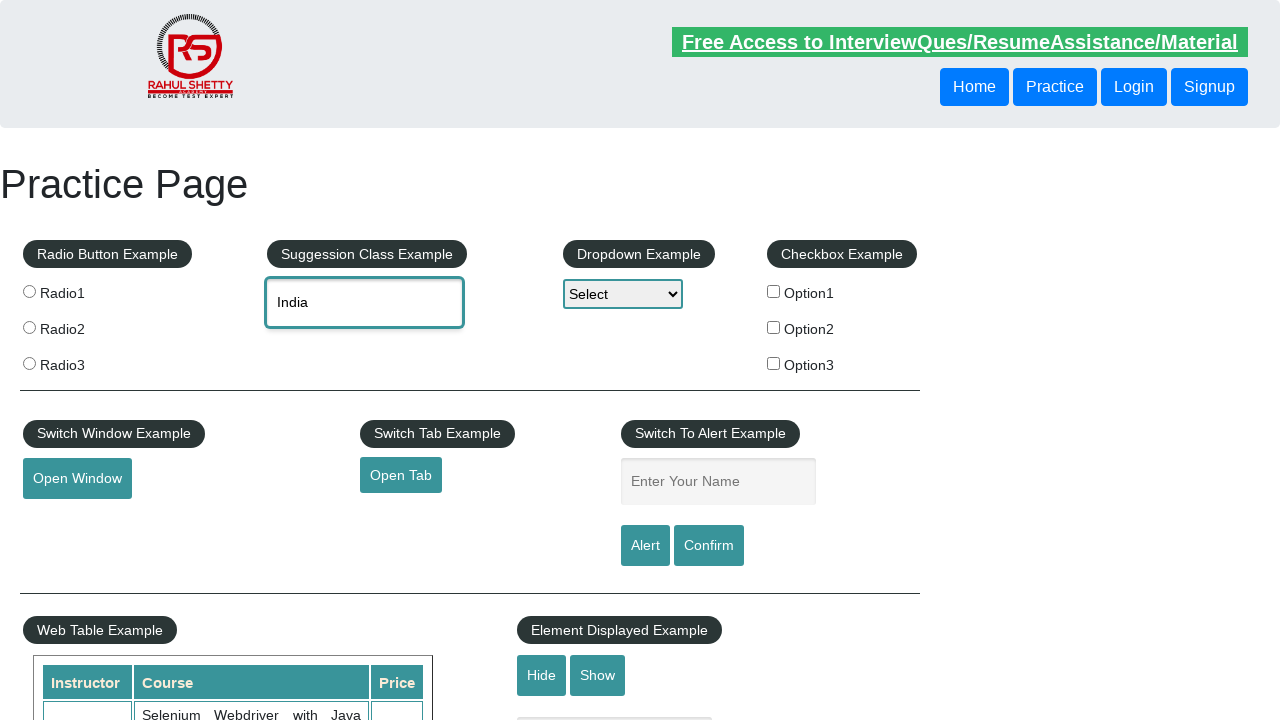

Verified autocomplete field contains 'India'
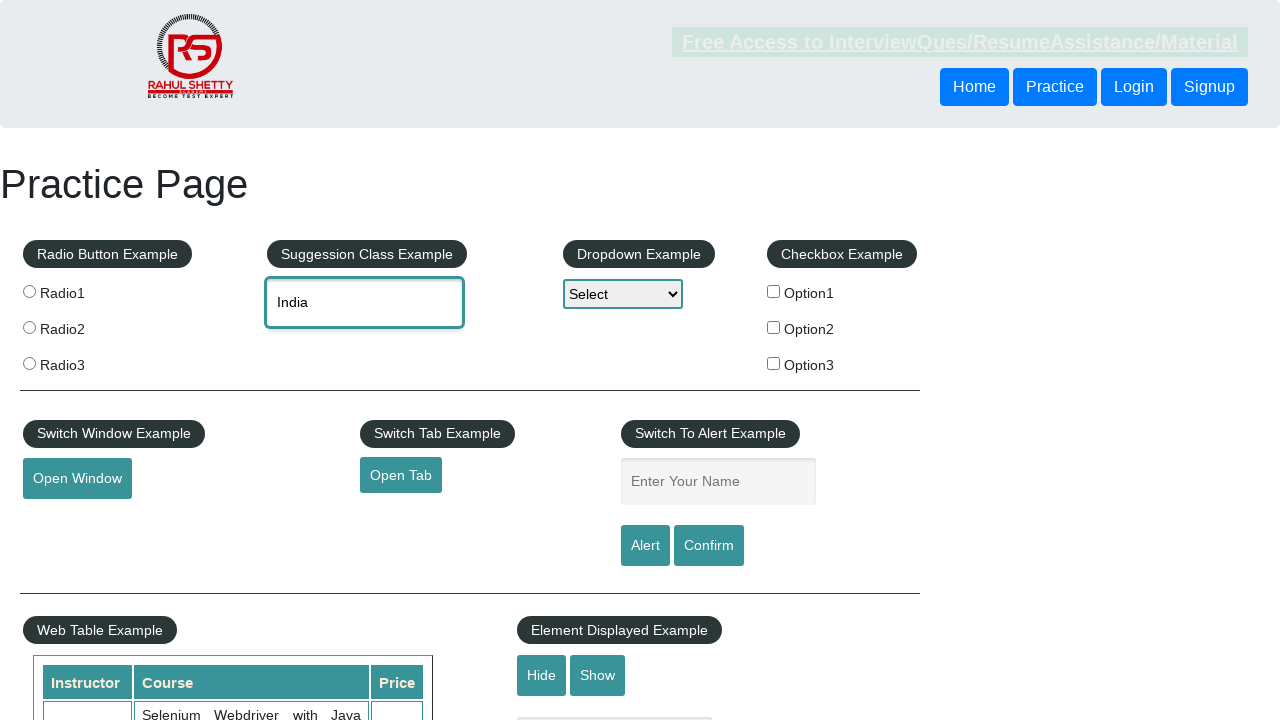

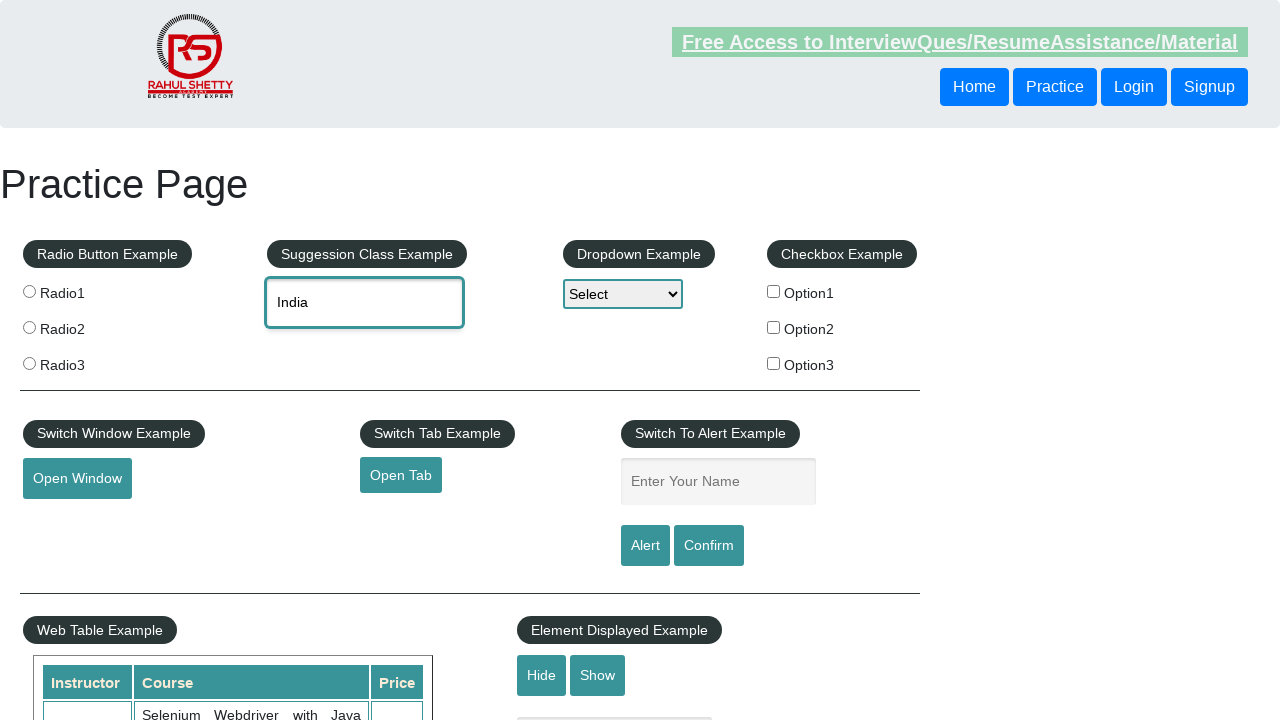